Tests the registration form by filling in the first name field with a test value

Starting URL: https://demo.automationtesting.in/Register.html

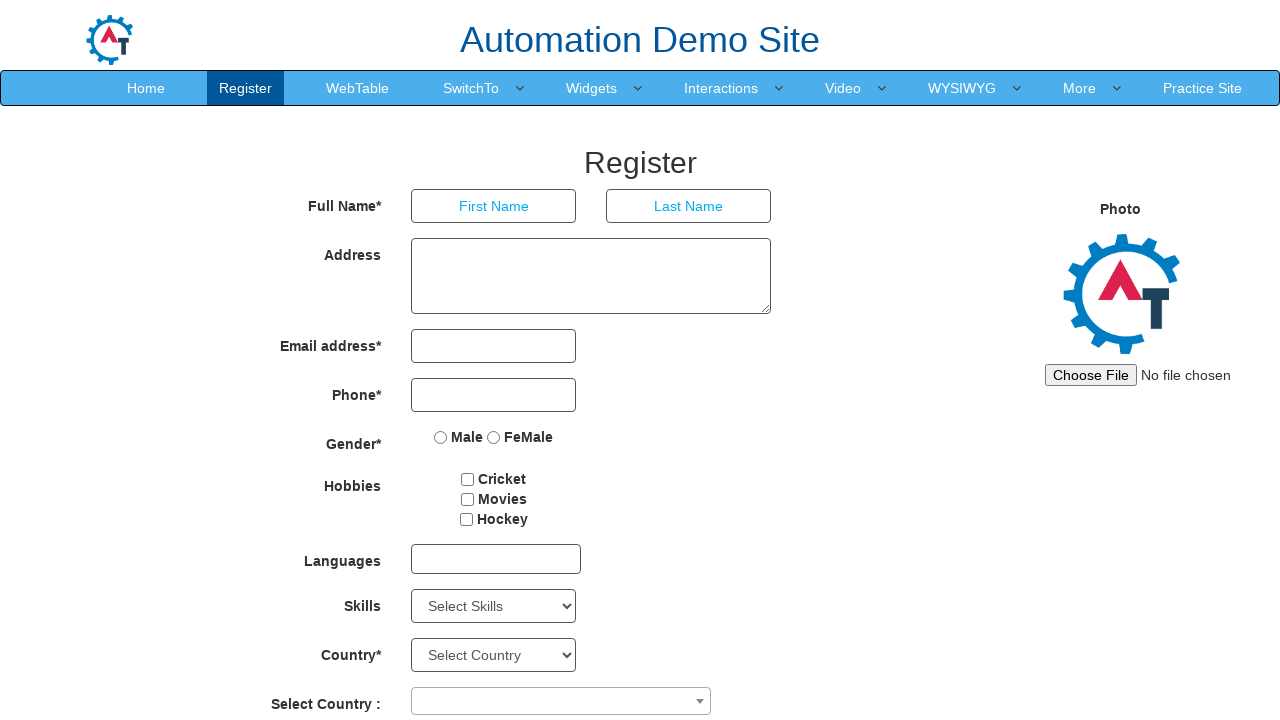

Navigated to registration form page
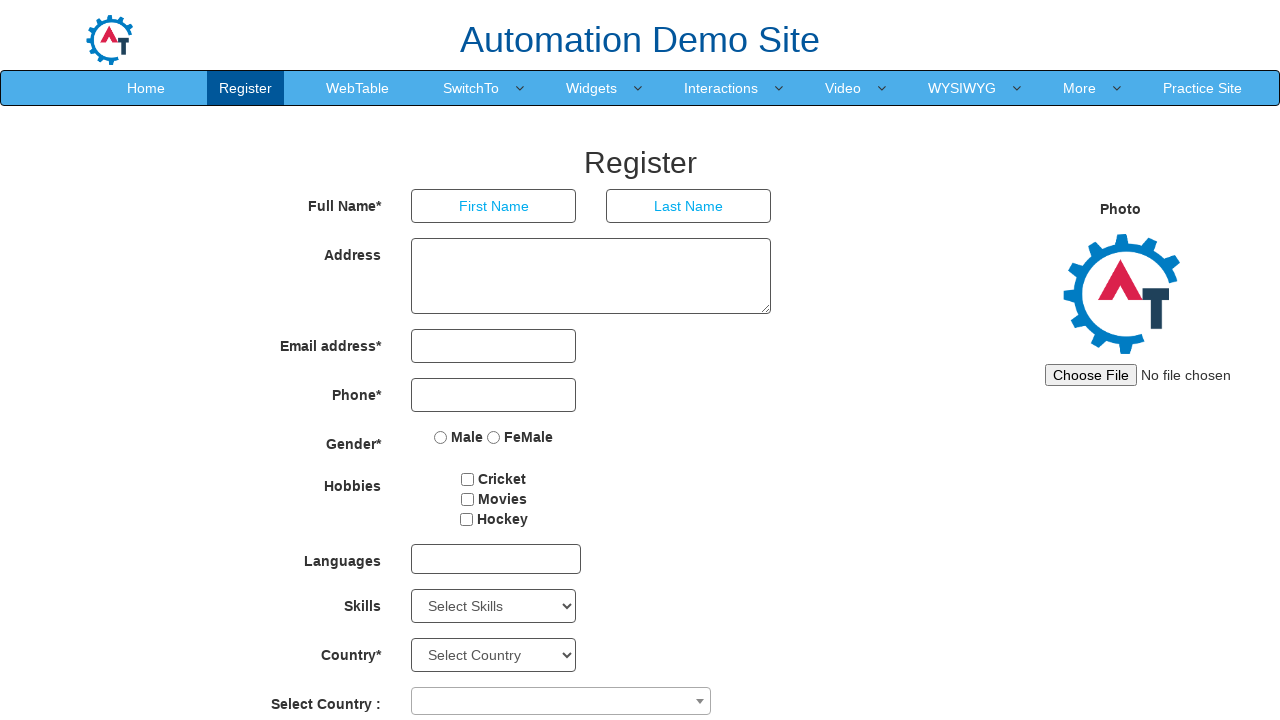

Filled first name field with 'Ishaaa.....' on input[ng-model='FirstName']
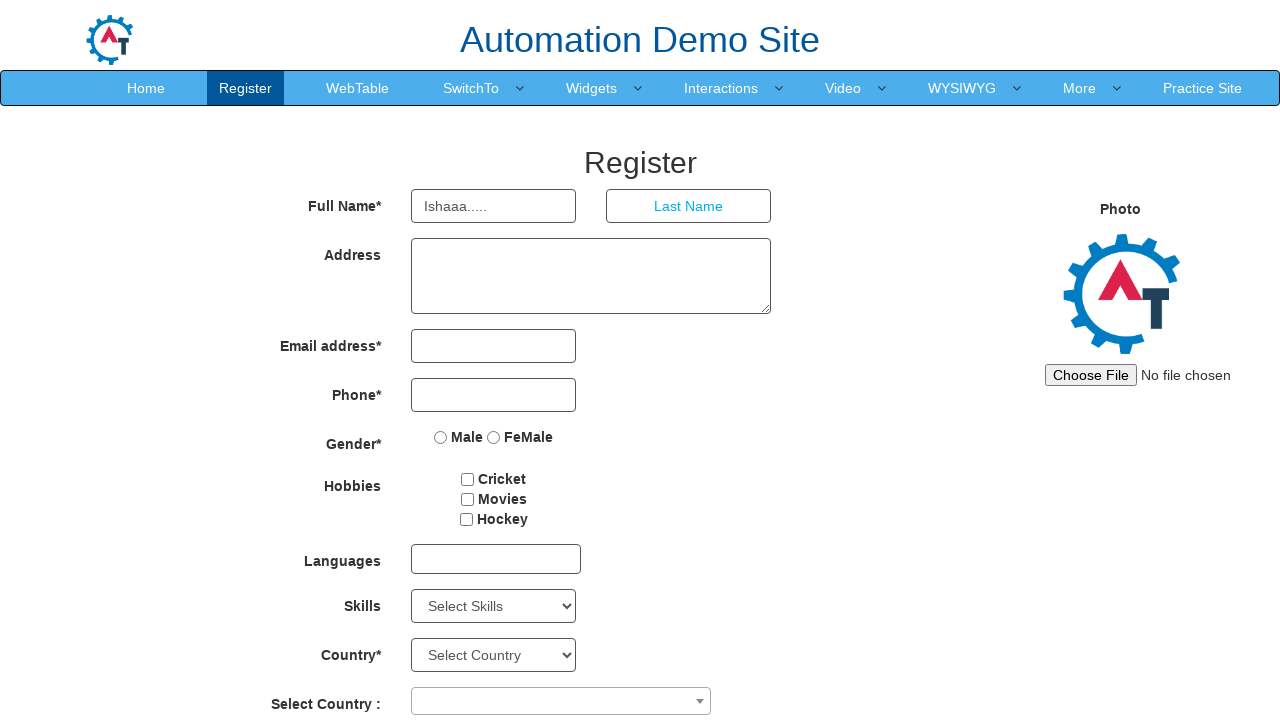

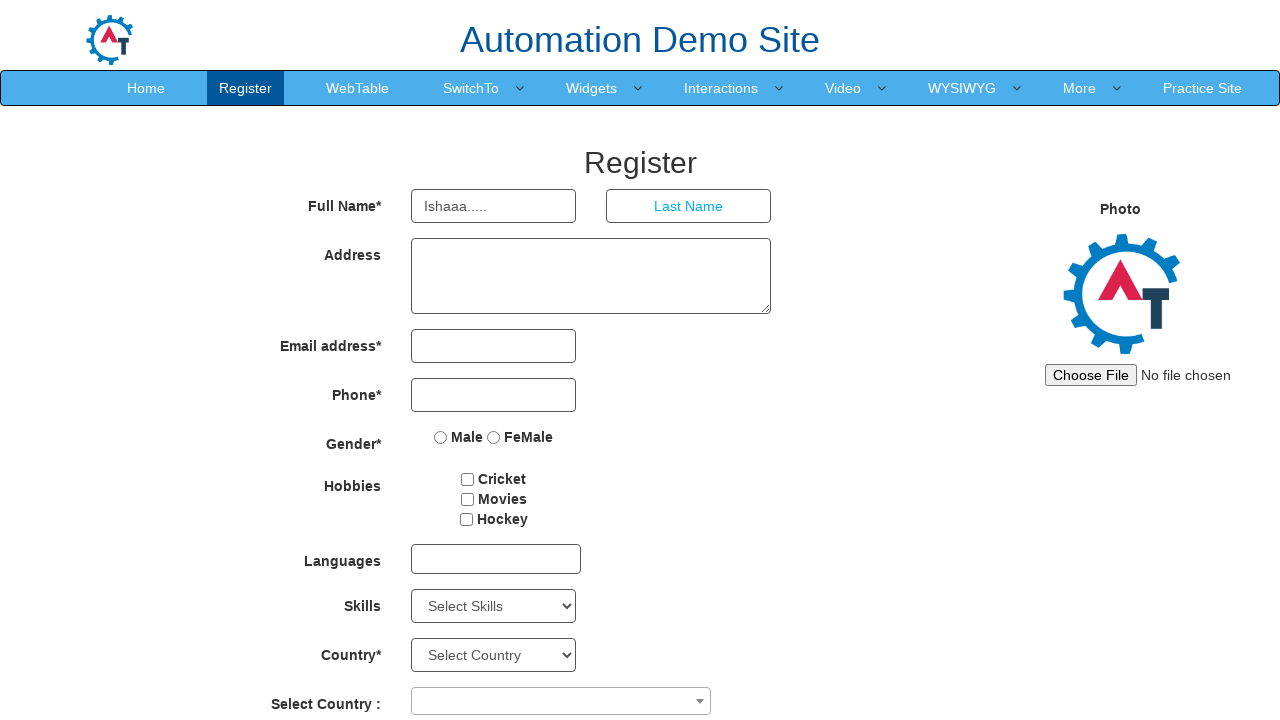